Tests a more resilient approach to working with multiple windows by storing the original window handle, clicking a link to open a new window, and switching between windows to verify their titles.

Starting URL: https://the-internet.herokuapp.com/windows

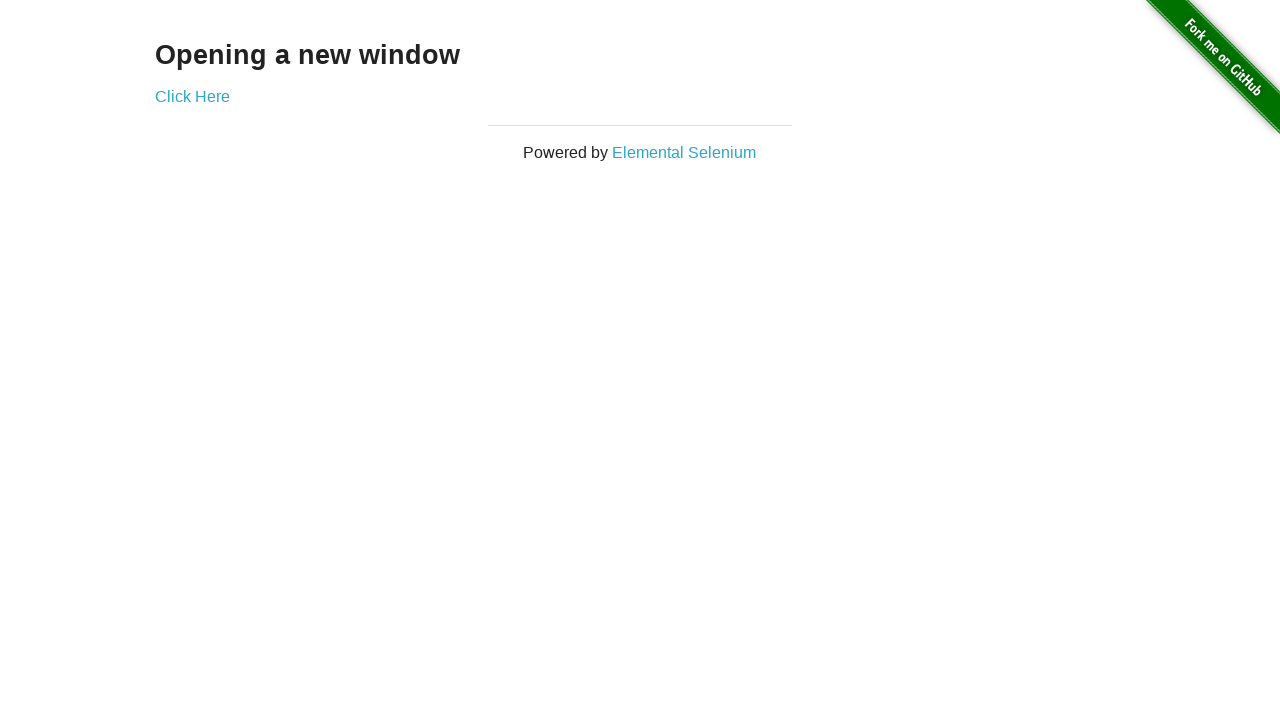

Stored reference to the first page
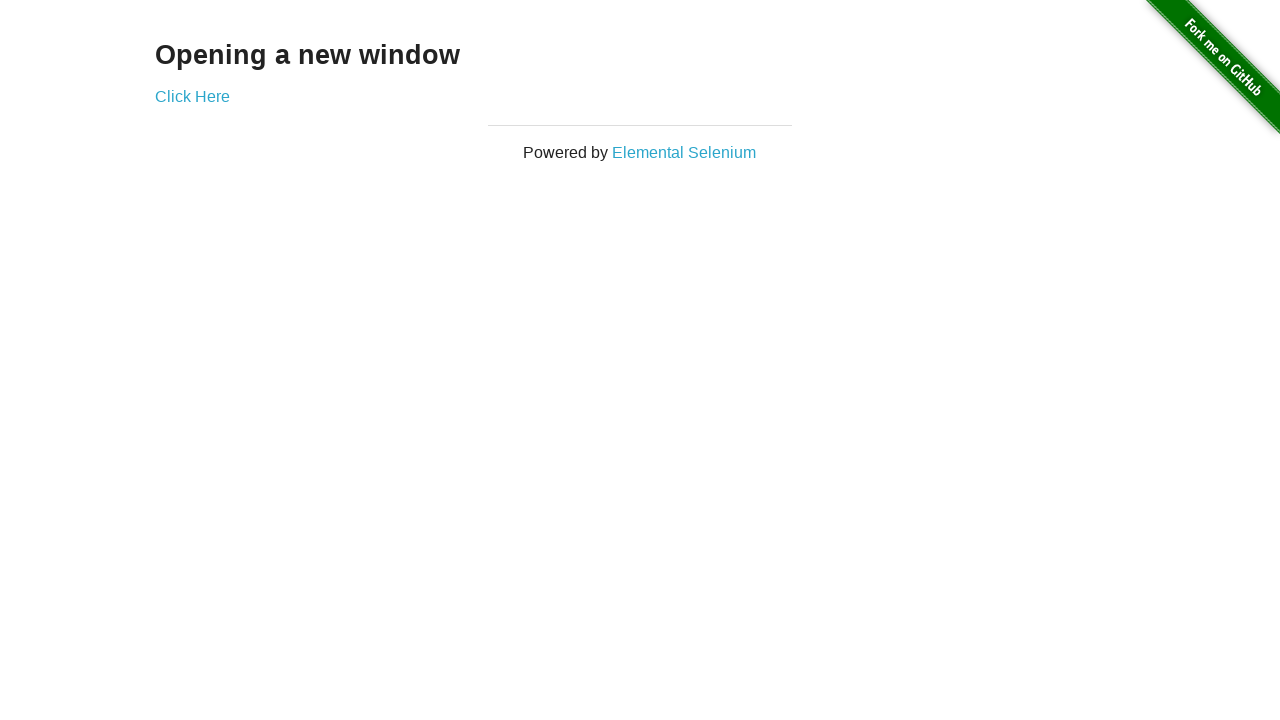

Clicked link to open a new window at (192, 96) on .example a
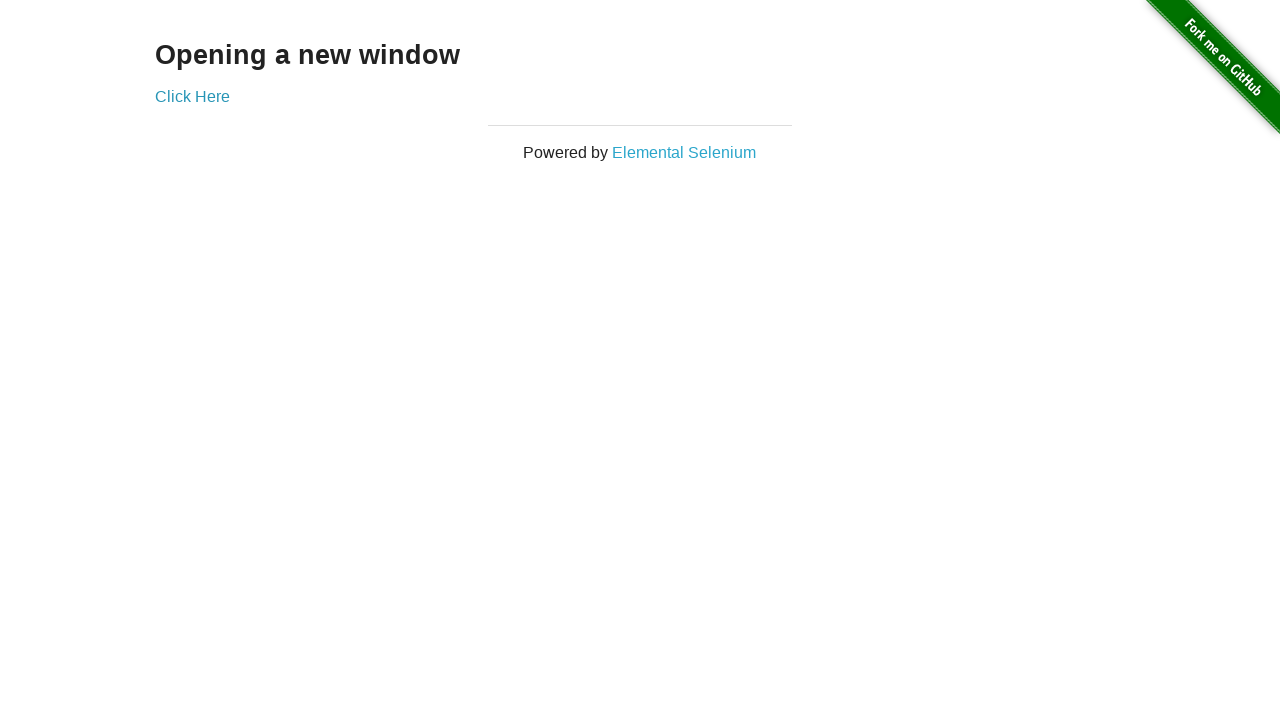

Captured new page object from context
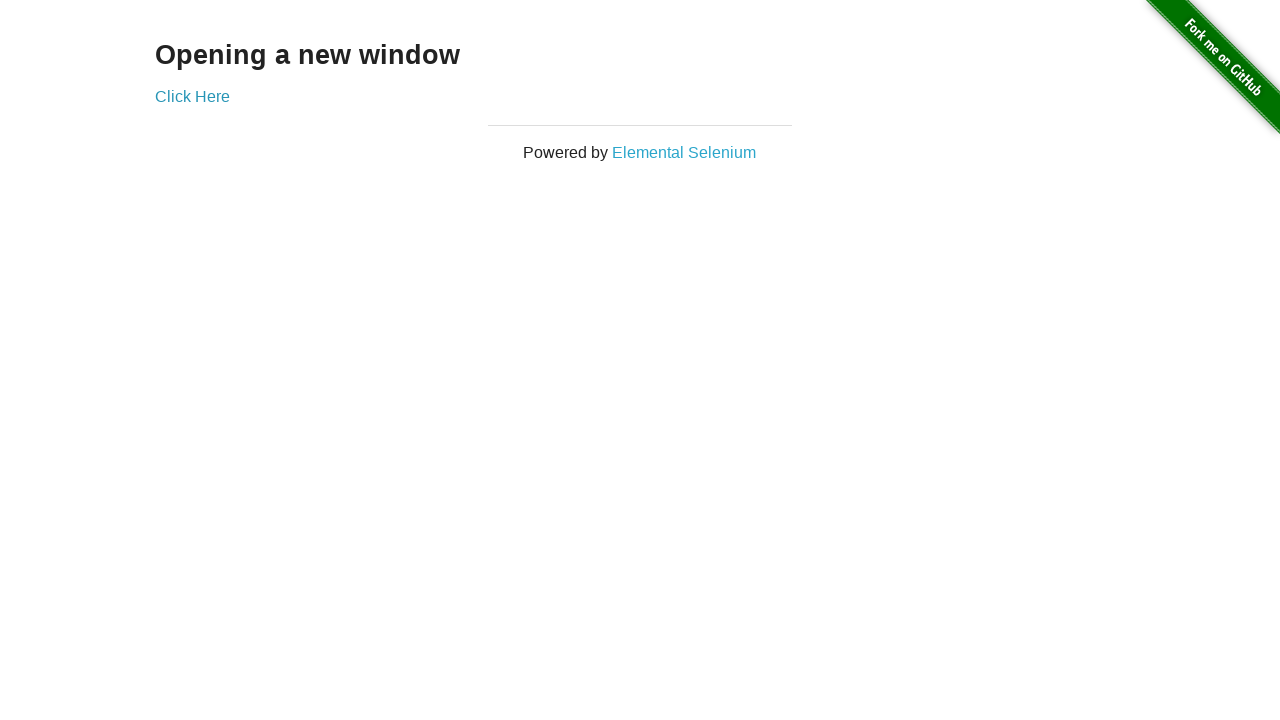

Waited for new window to load
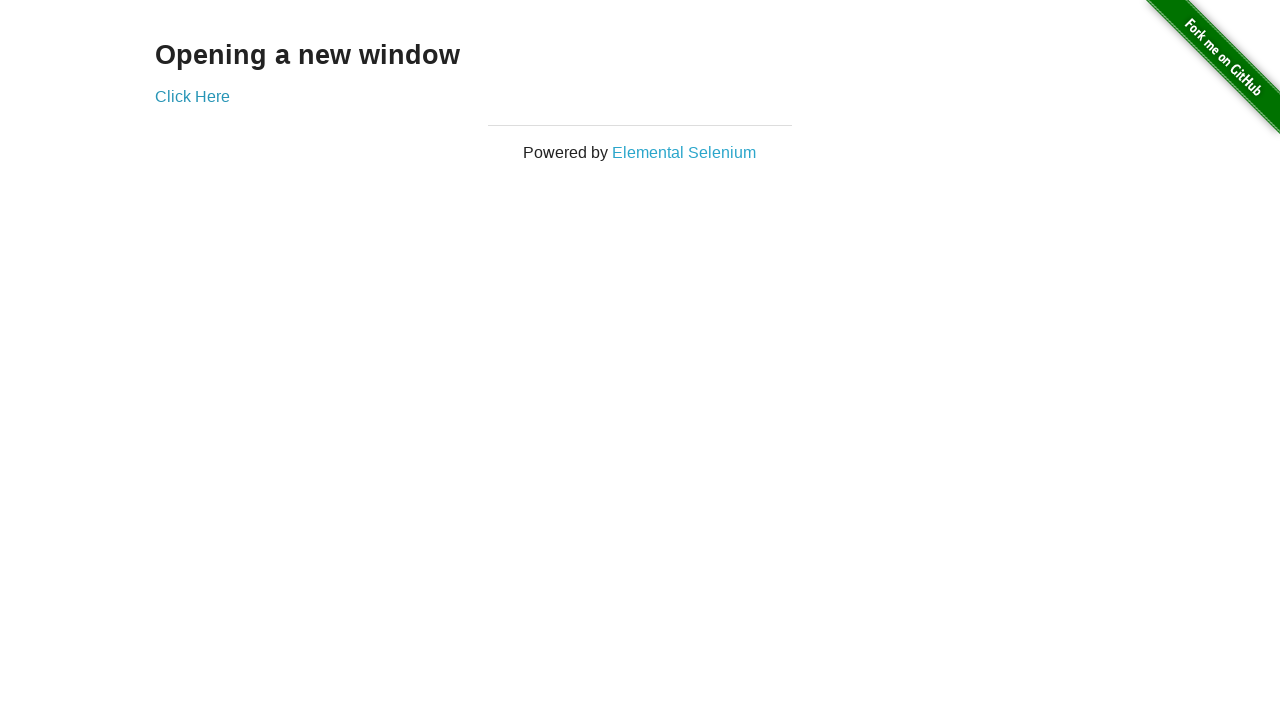

Brought first window to front
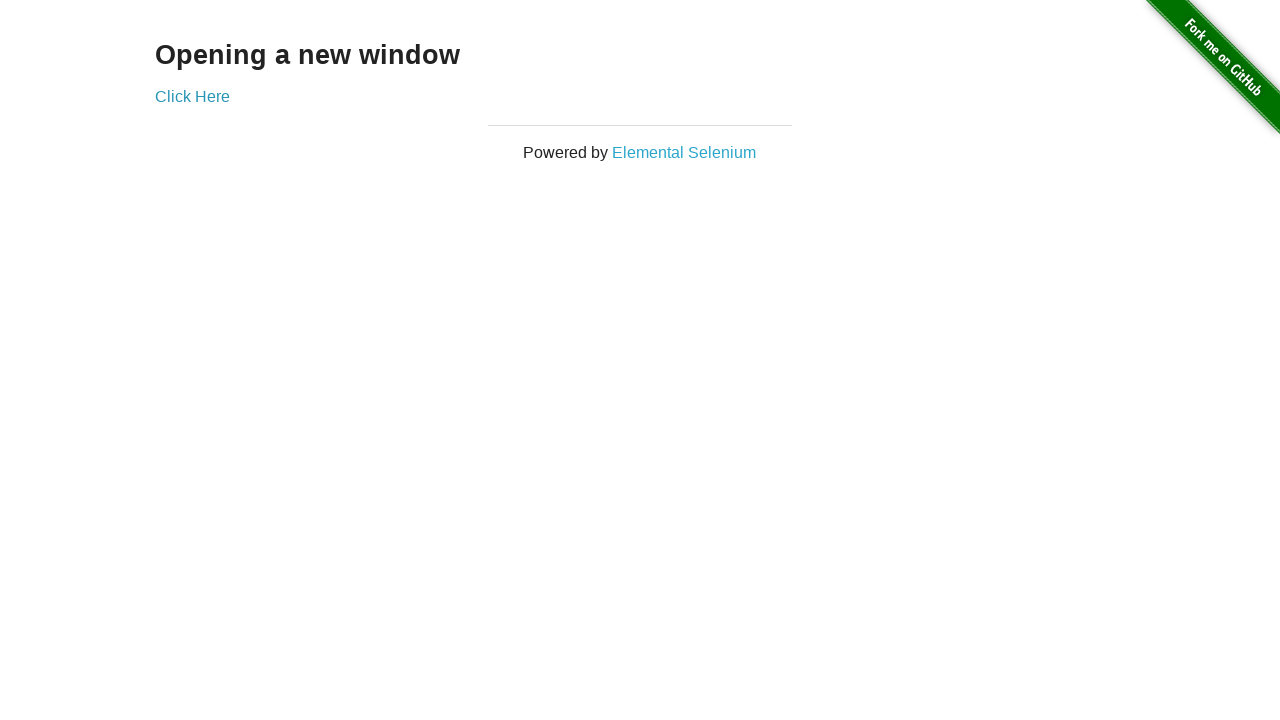

Verified first window title is not 'New Window'
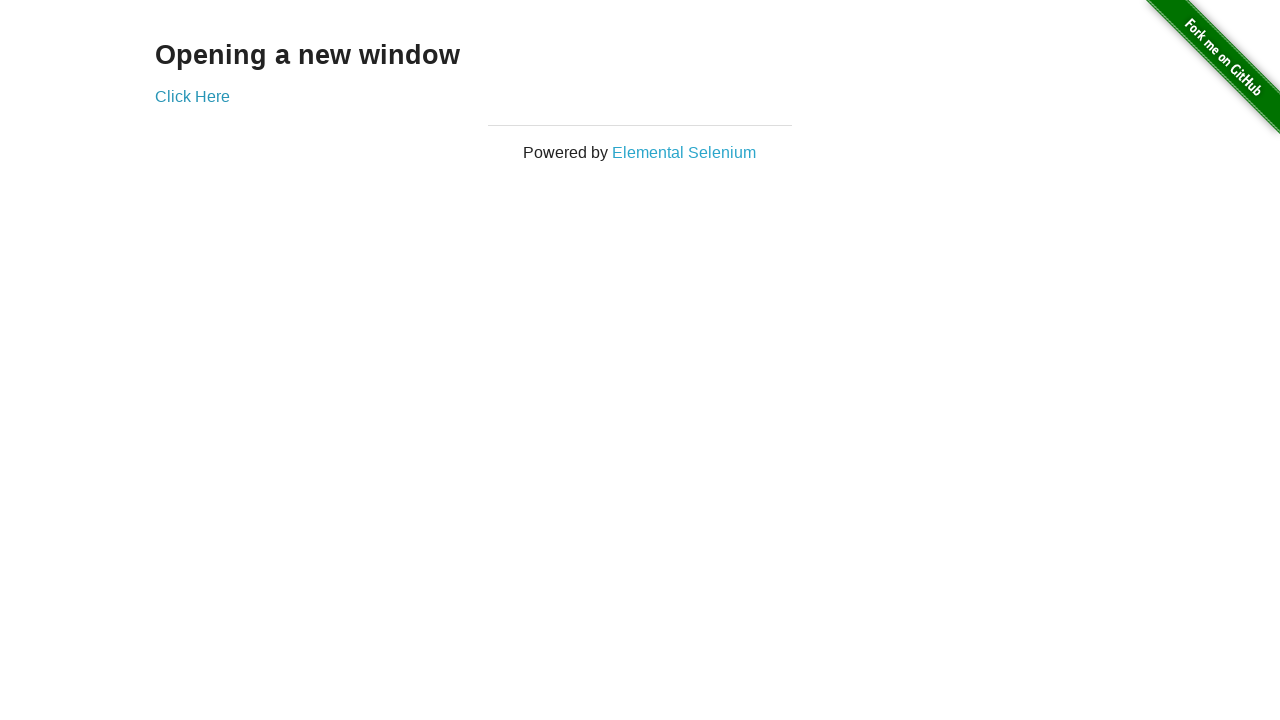

Brought second window to front
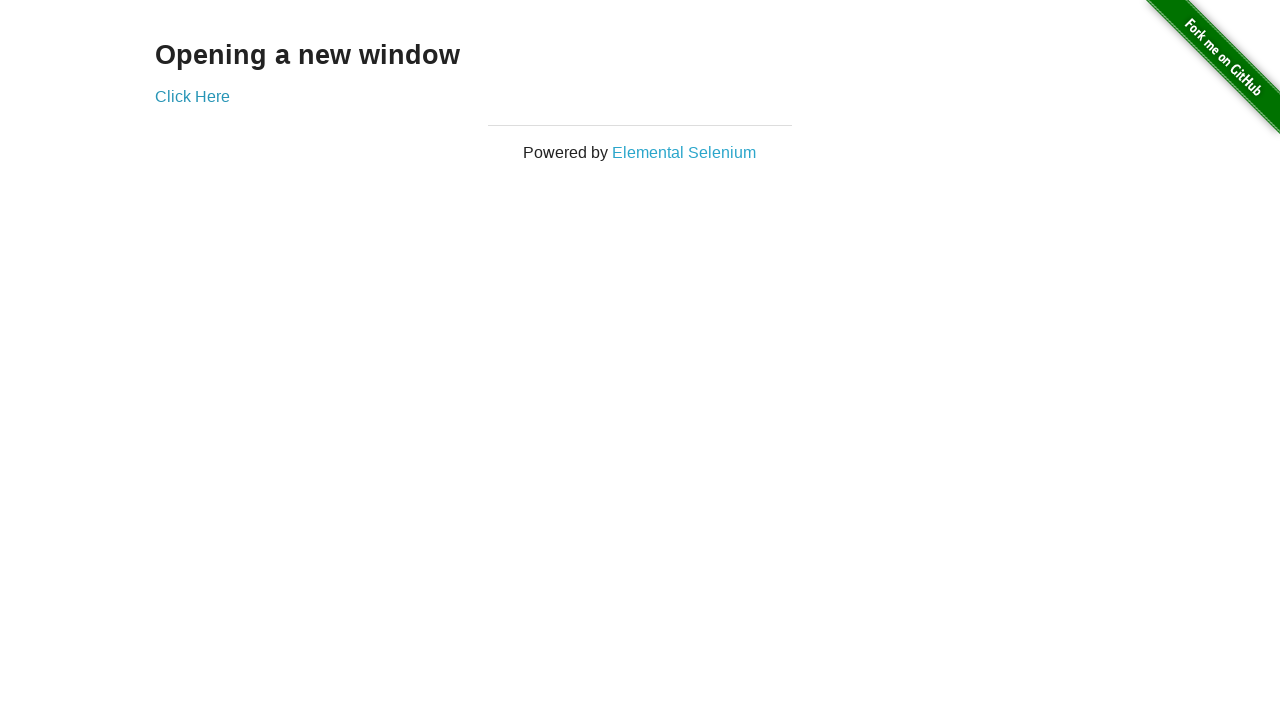

Verified second window title is 'New Window'
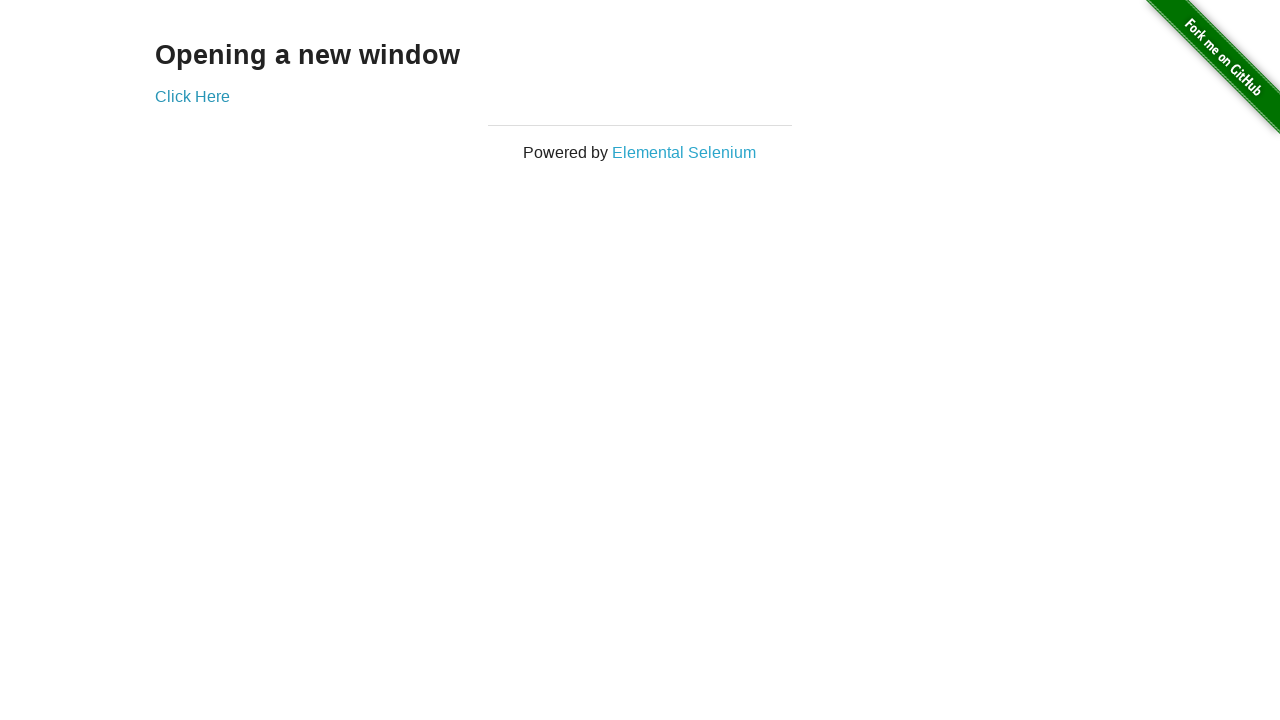

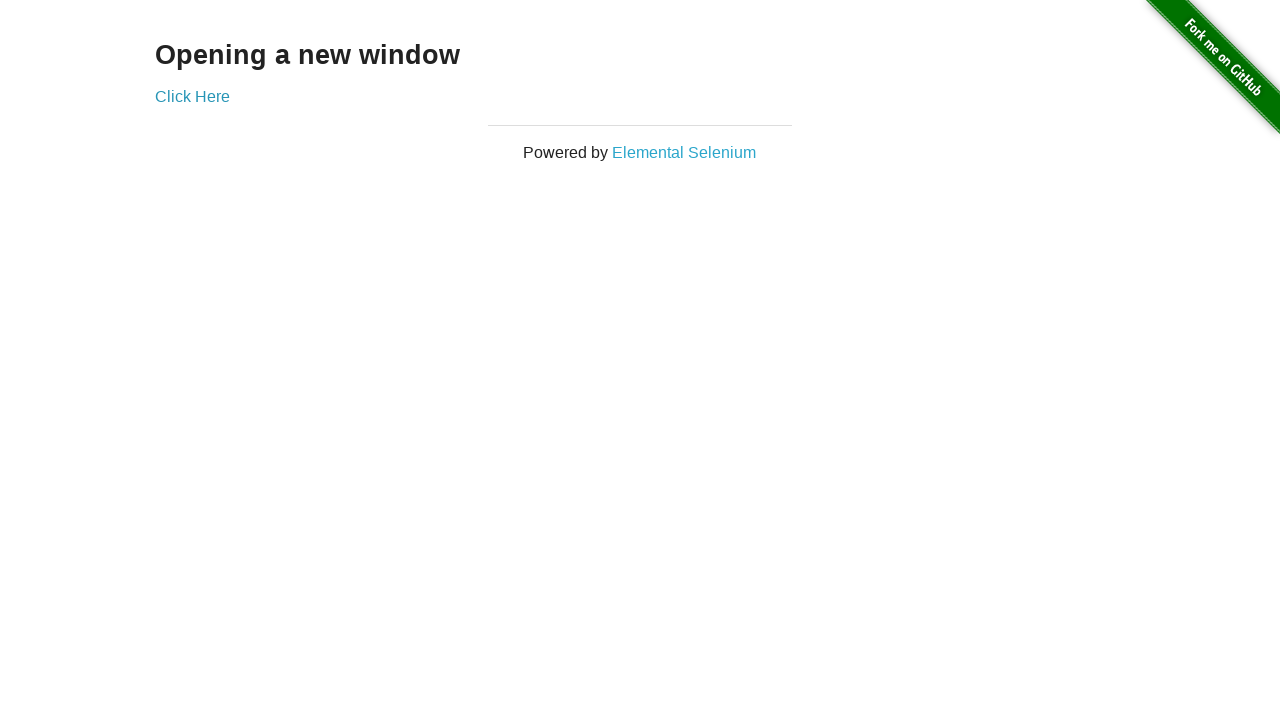